Tests form filling on a page that requires scrolling to reach form elements, entering name and date information

Starting URL: https://formy-project.herokuapp.com/scroll

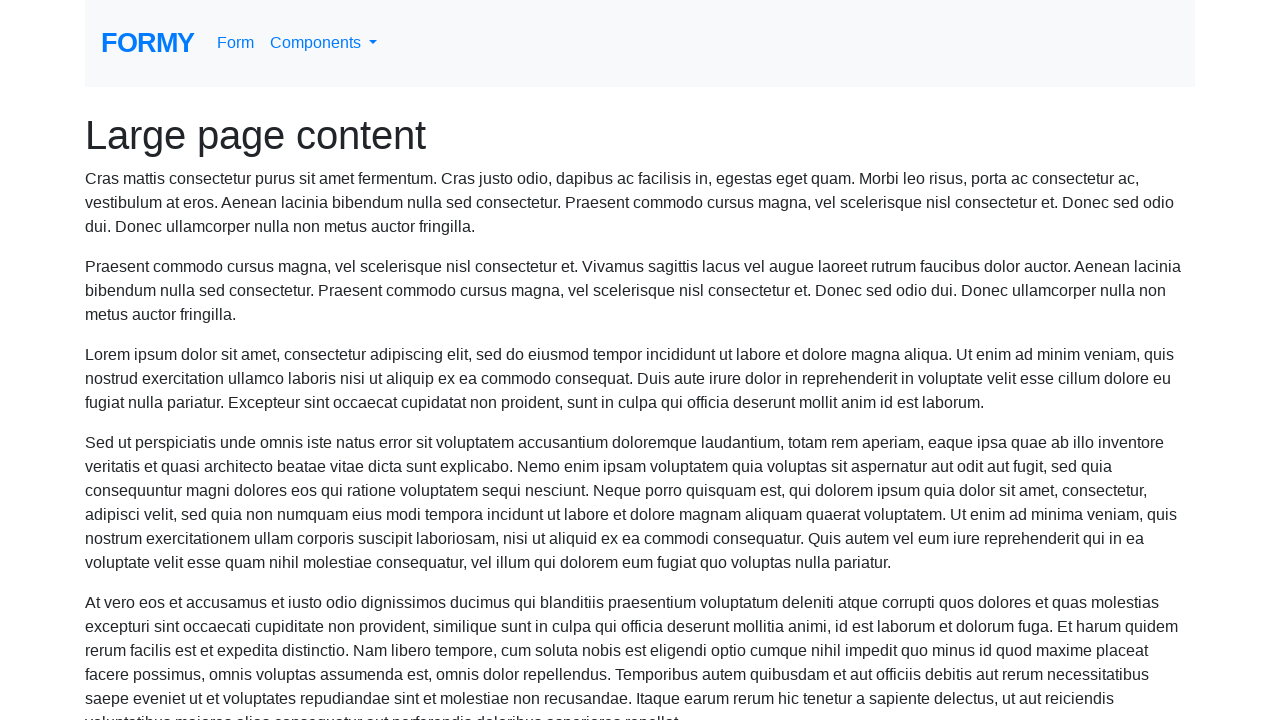

Located the name field element
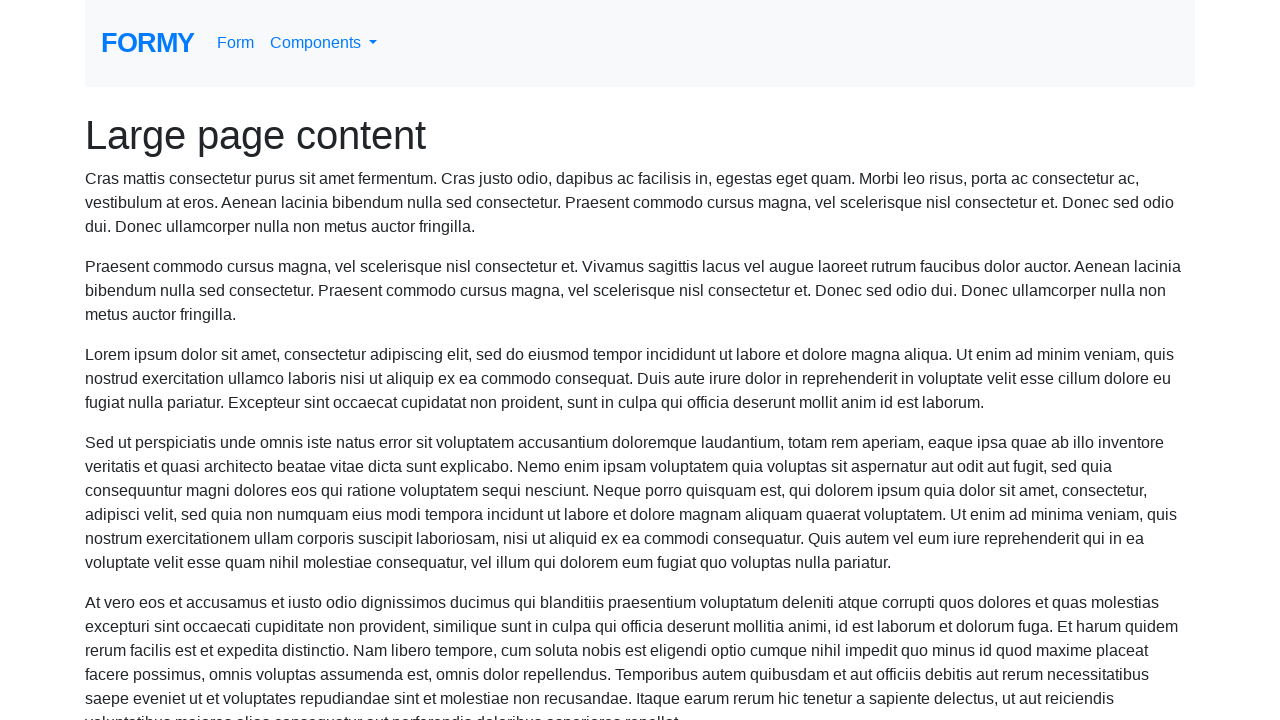

Scrolled to name field if needed
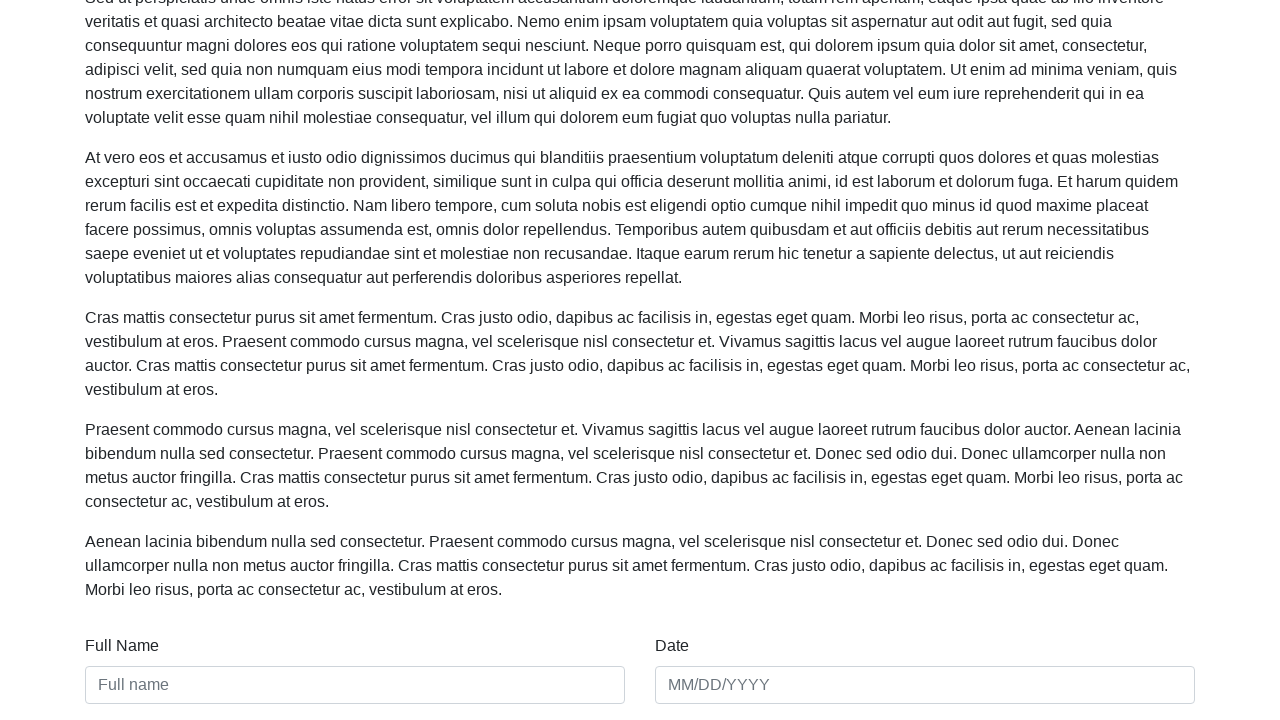

Filled name field with 'Javier' on #name
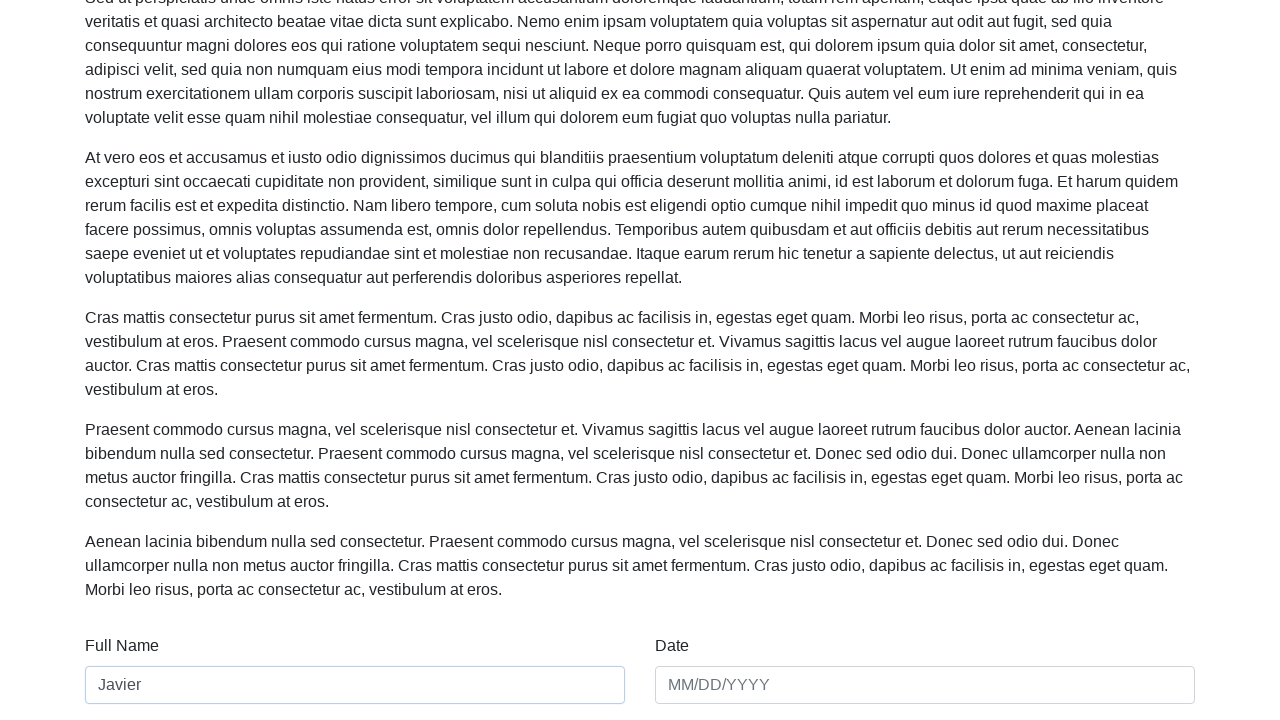

Filled date field with '22/06/1994' on #date
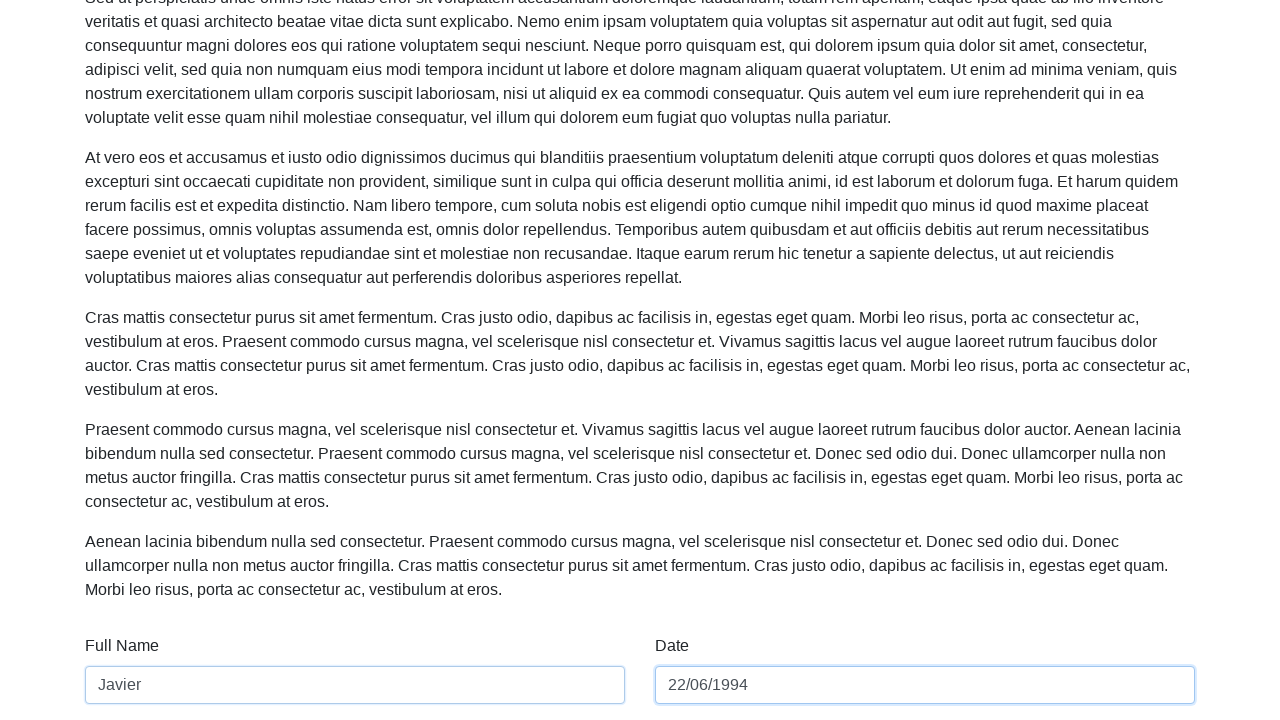

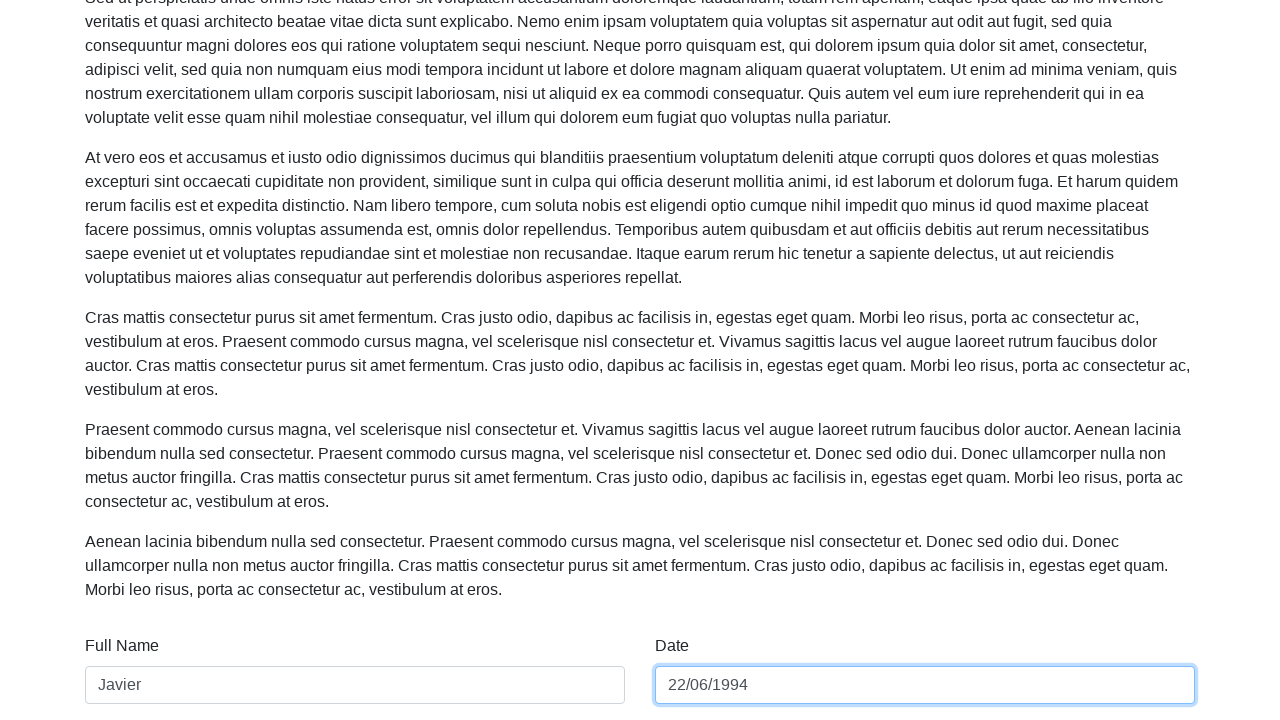